Tests horizontal slider interaction by dragging the slider handle to a new position

Starting URL: https://the-internet.herokuapp.com/horizontal_slider

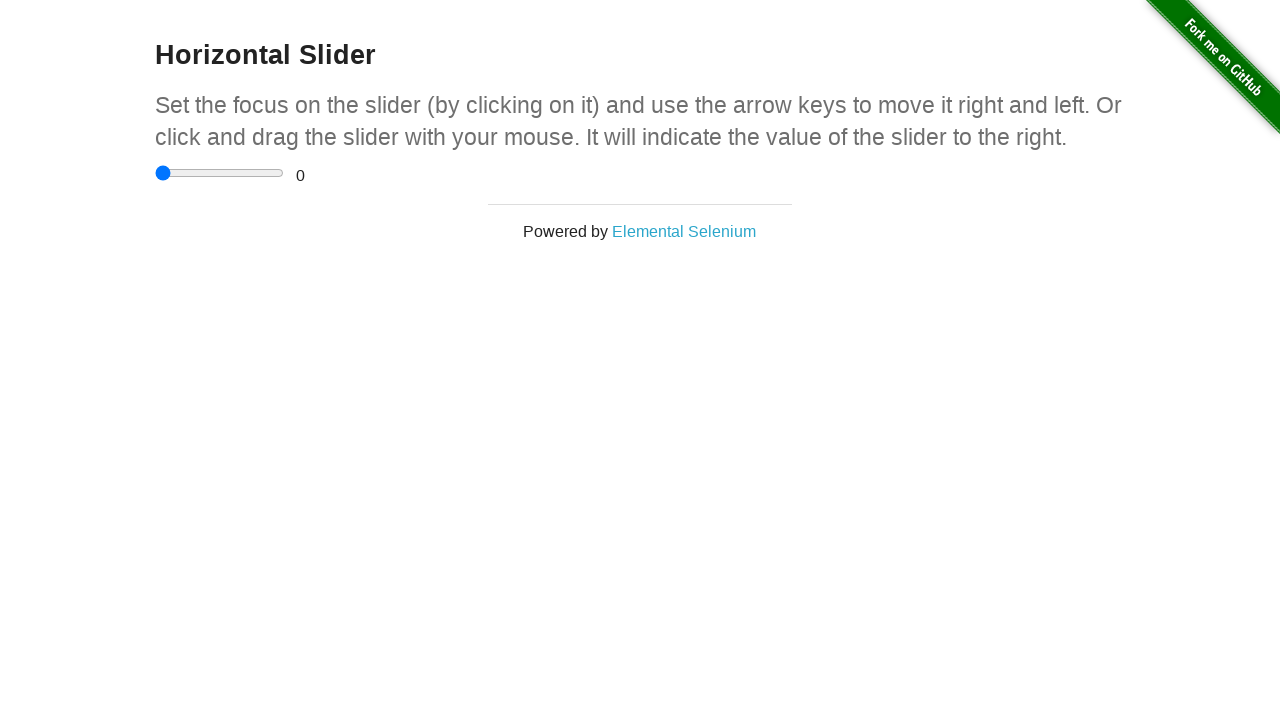

Located the horizontal slider input element
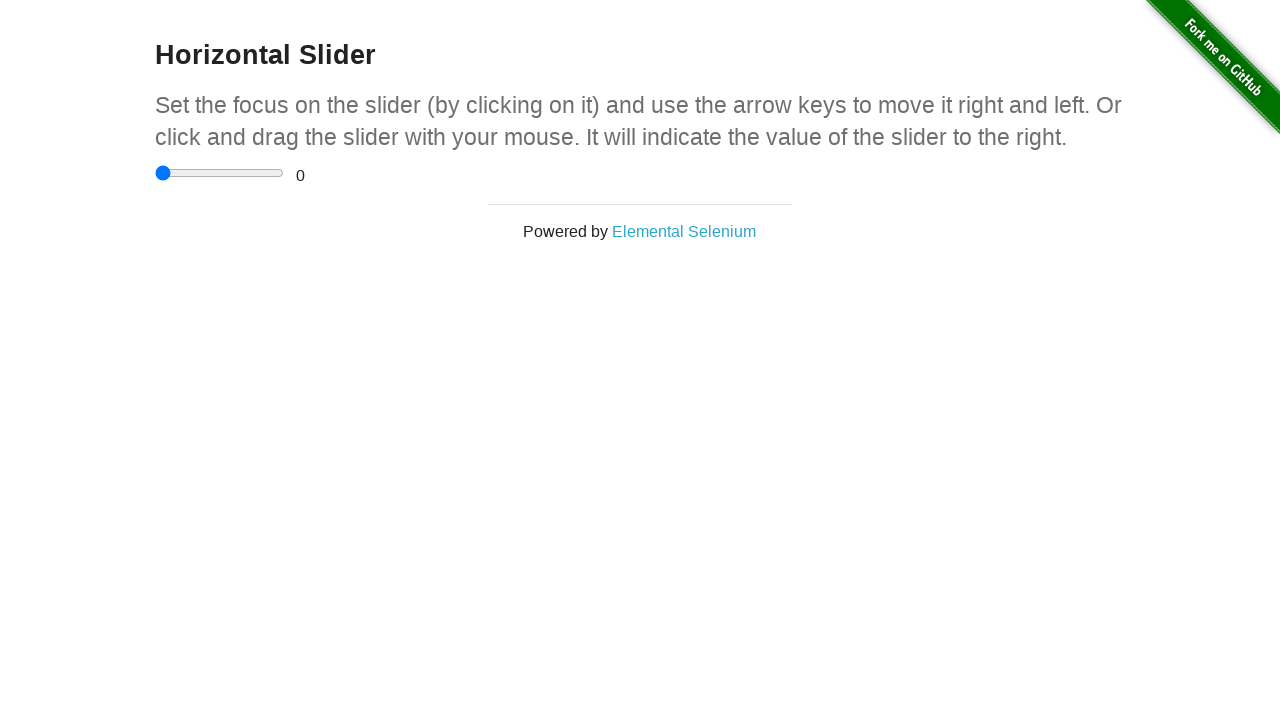

Retrieved slider bounding box coordinates
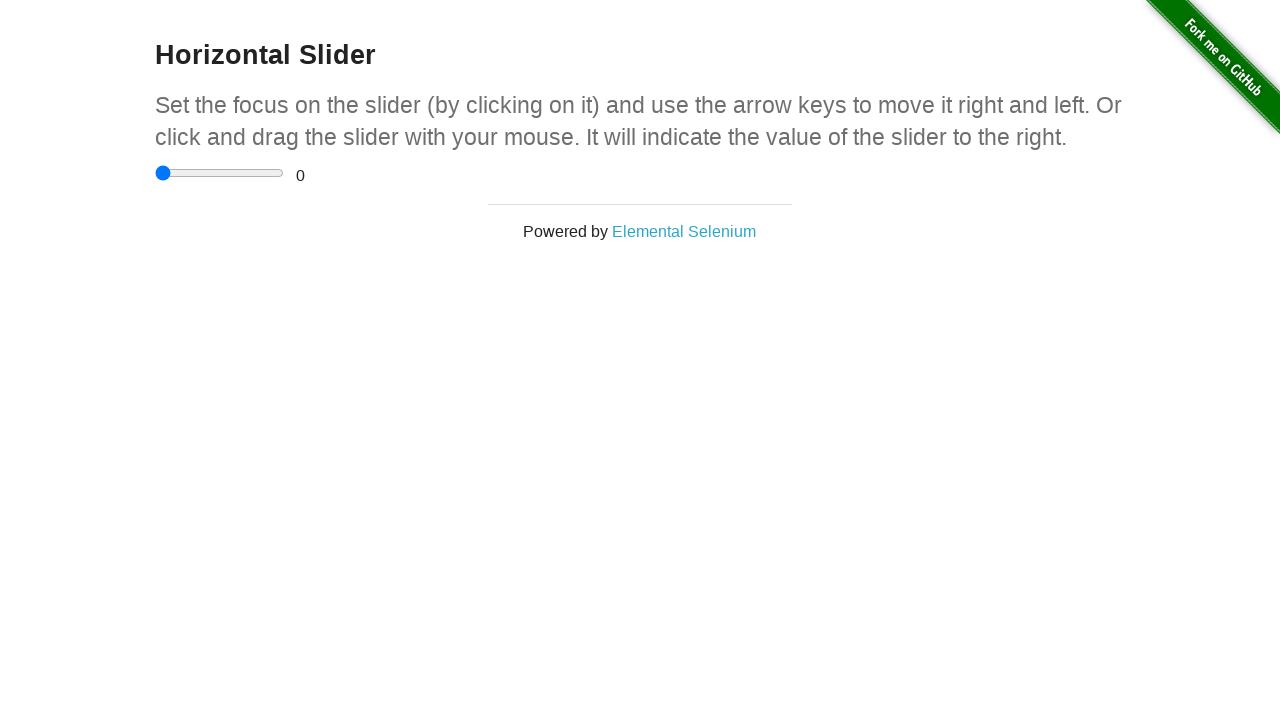

Moved mouse to slider handle center position at (220, 173)
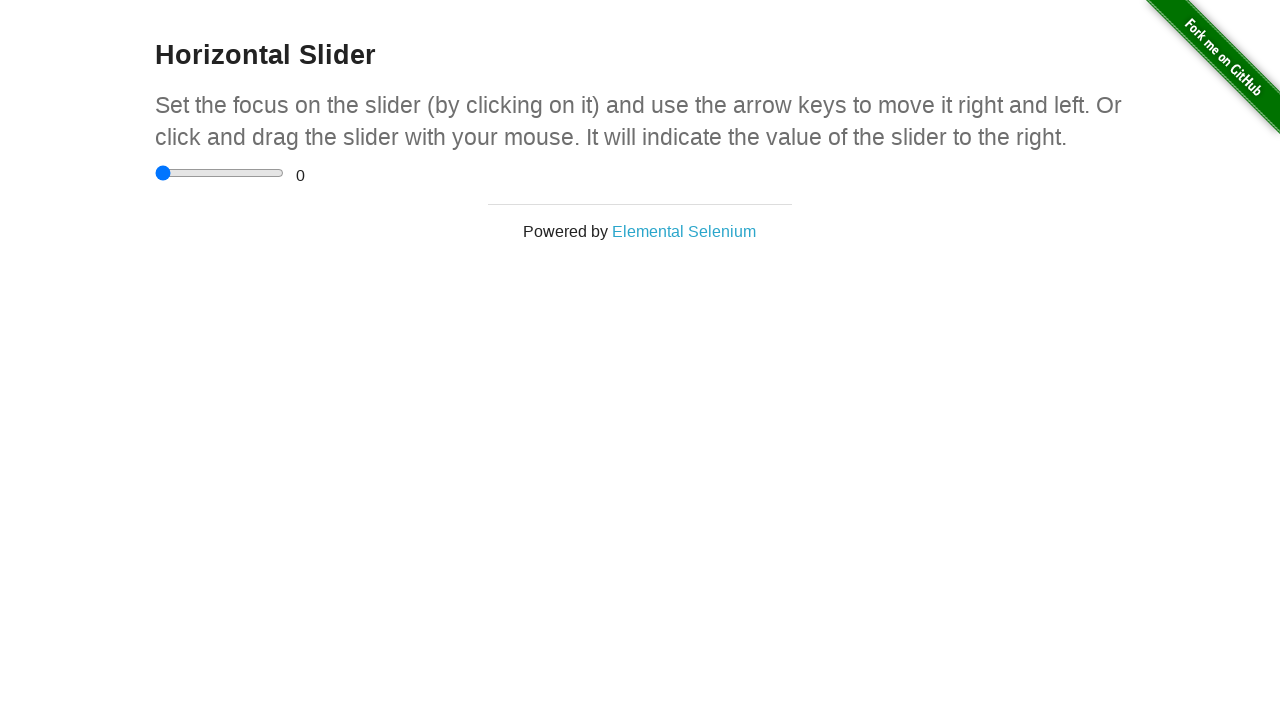

Pressed mouse button down on slider handle at (220, 173)
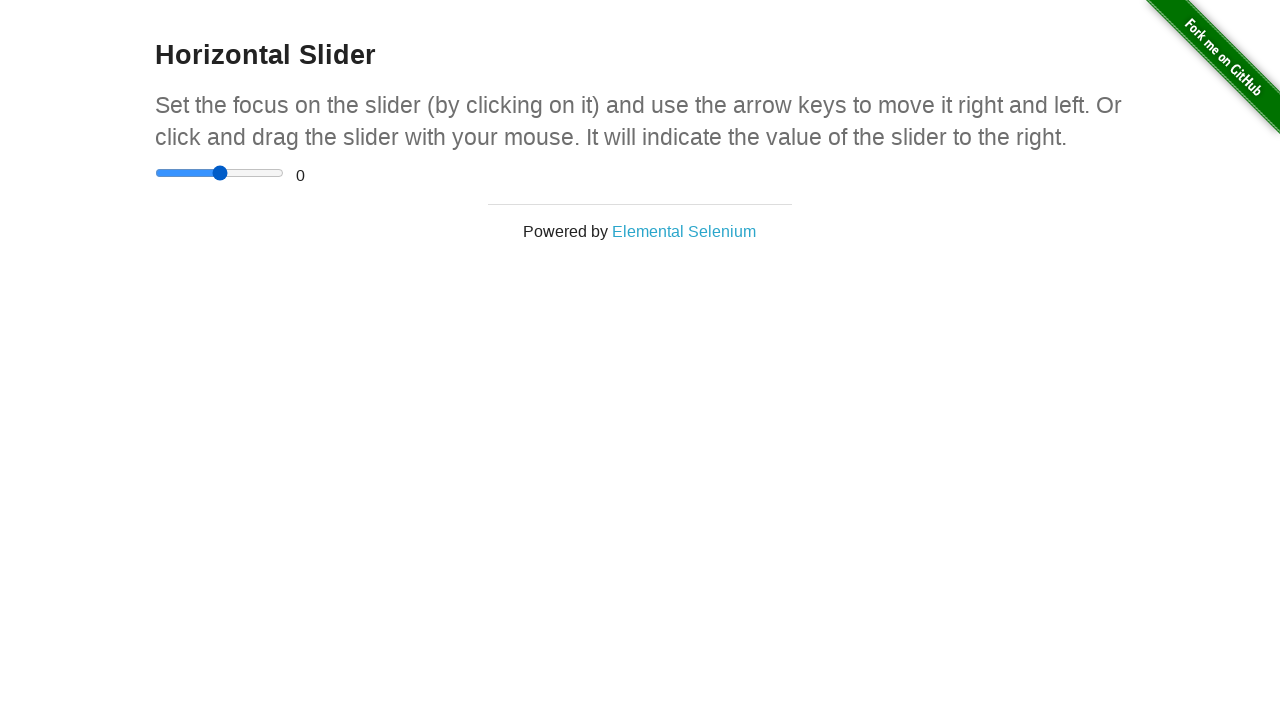

Dragged slider handle 20 pixels to the right at (240, 173)
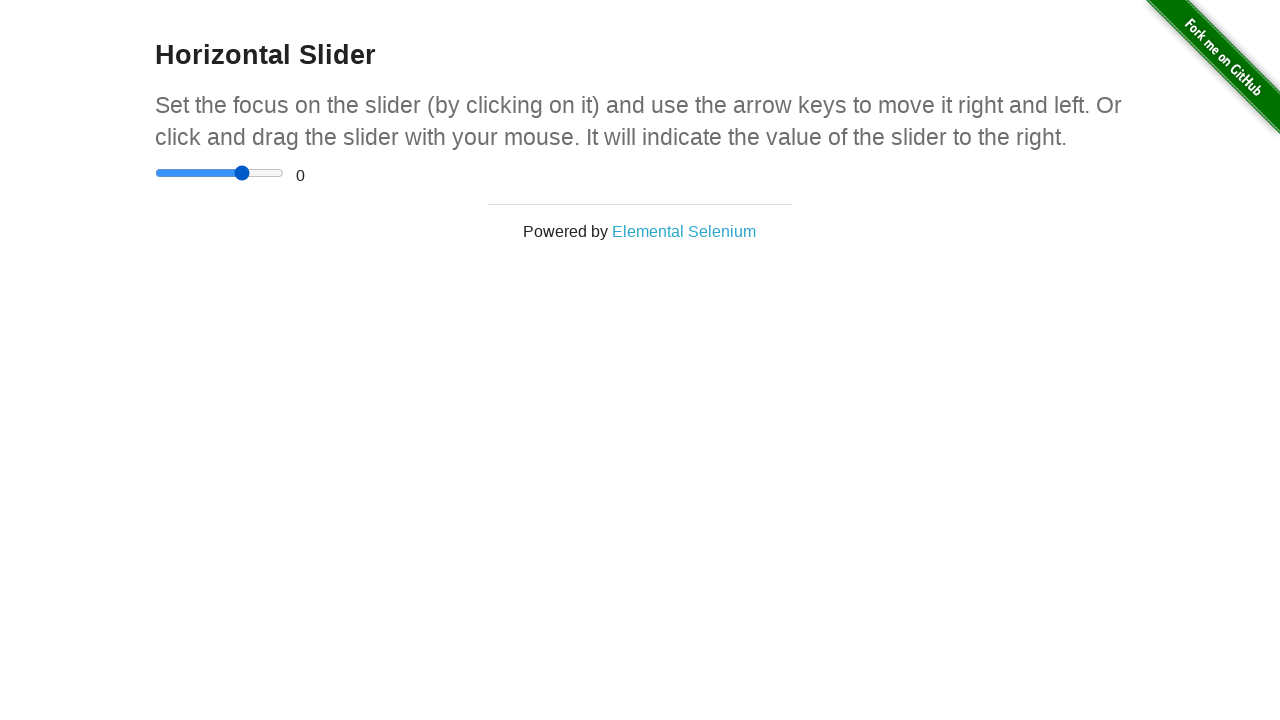

Released mouse button to complete slider drag at (240, 173)
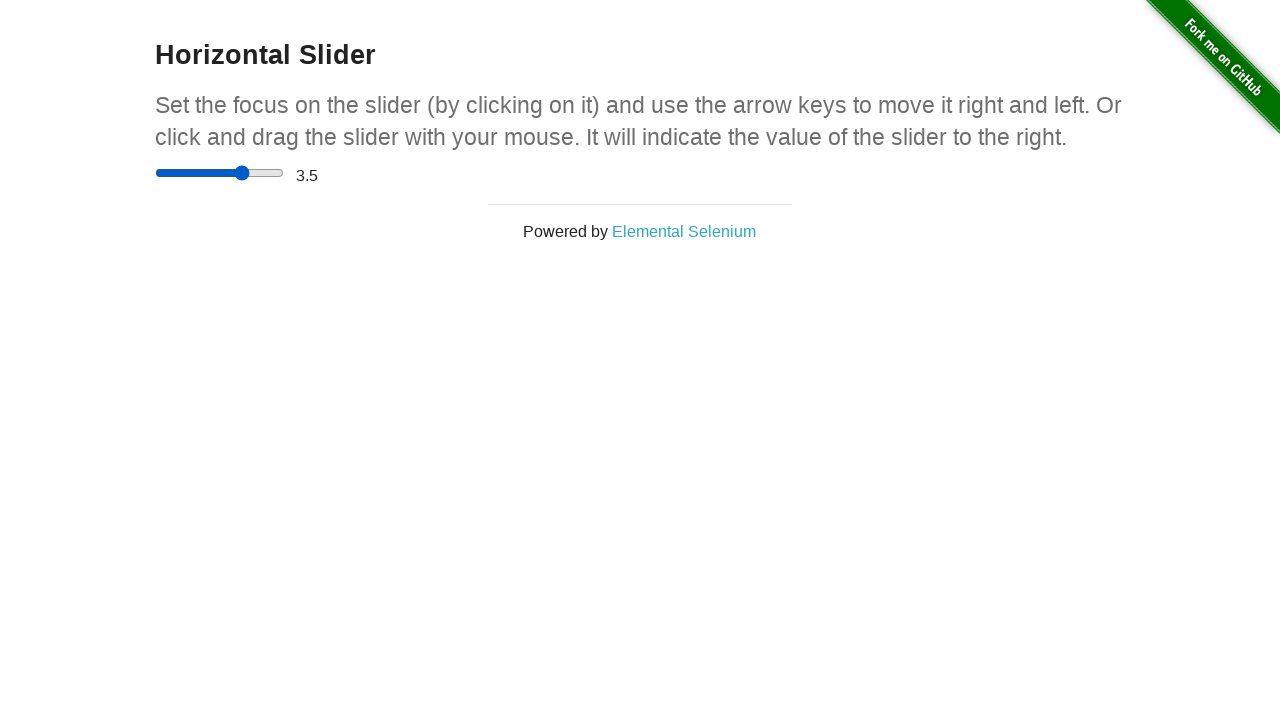

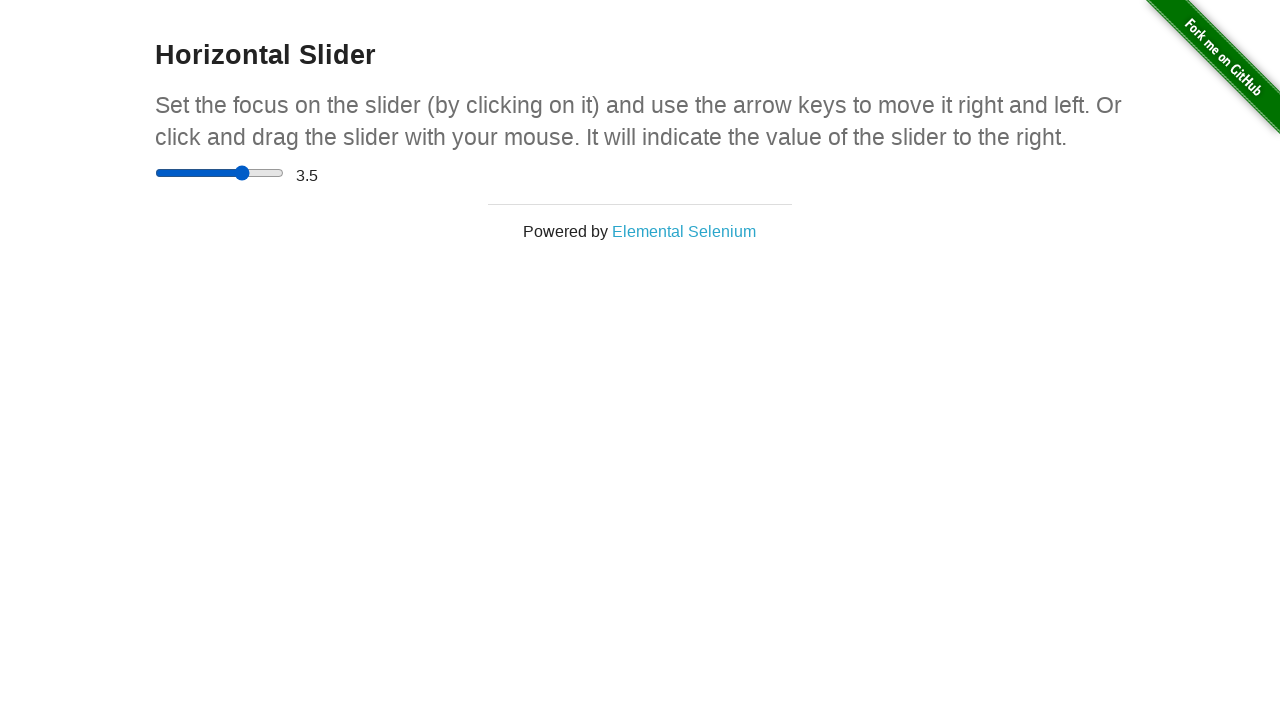